Tests marking all items as completed using the toggle-all checkbox

Starting URL: https://demo.playwright.dev/todomvc

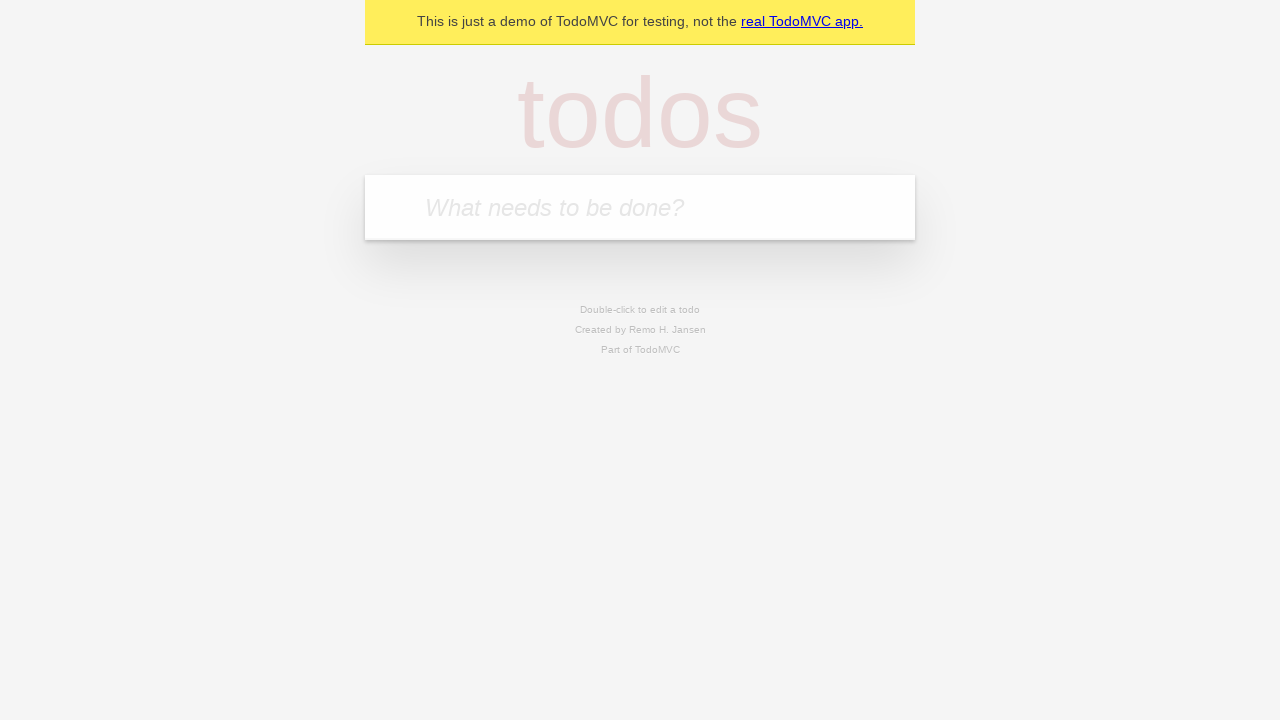

Filled first todo with 'buy some cheese' on .new-todo
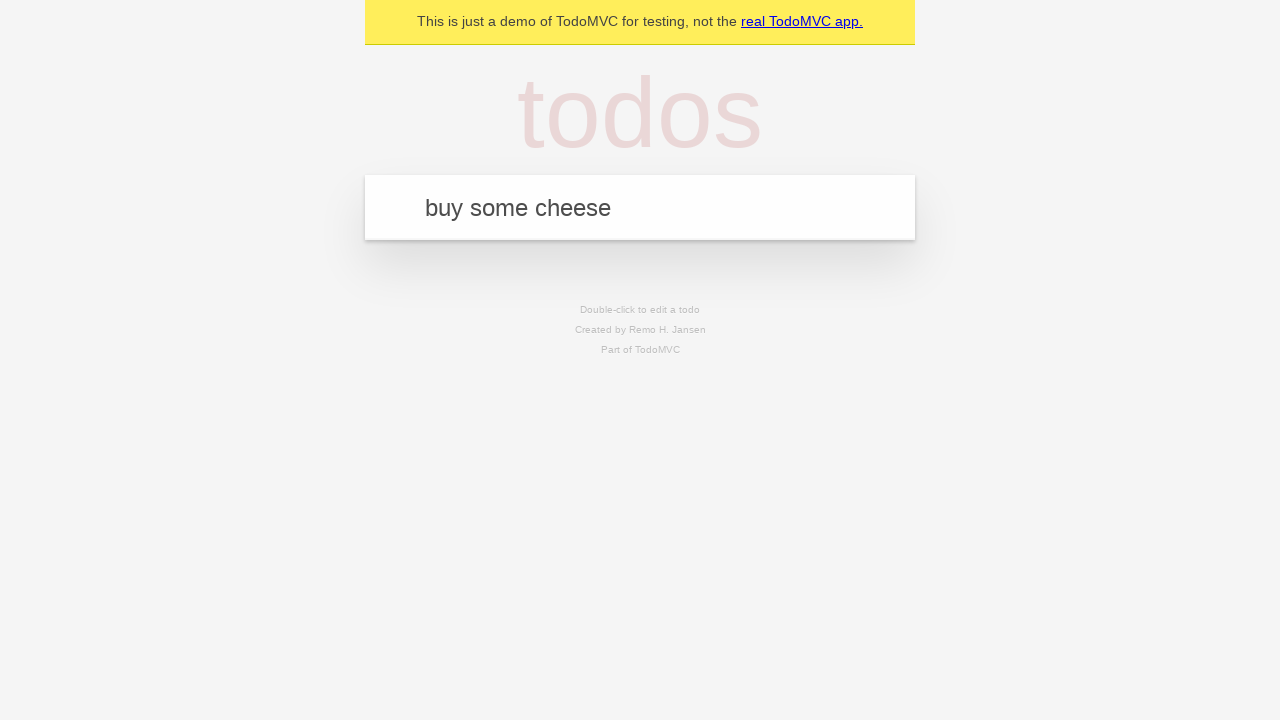

Pressed Enter to add first todo on .new-todo
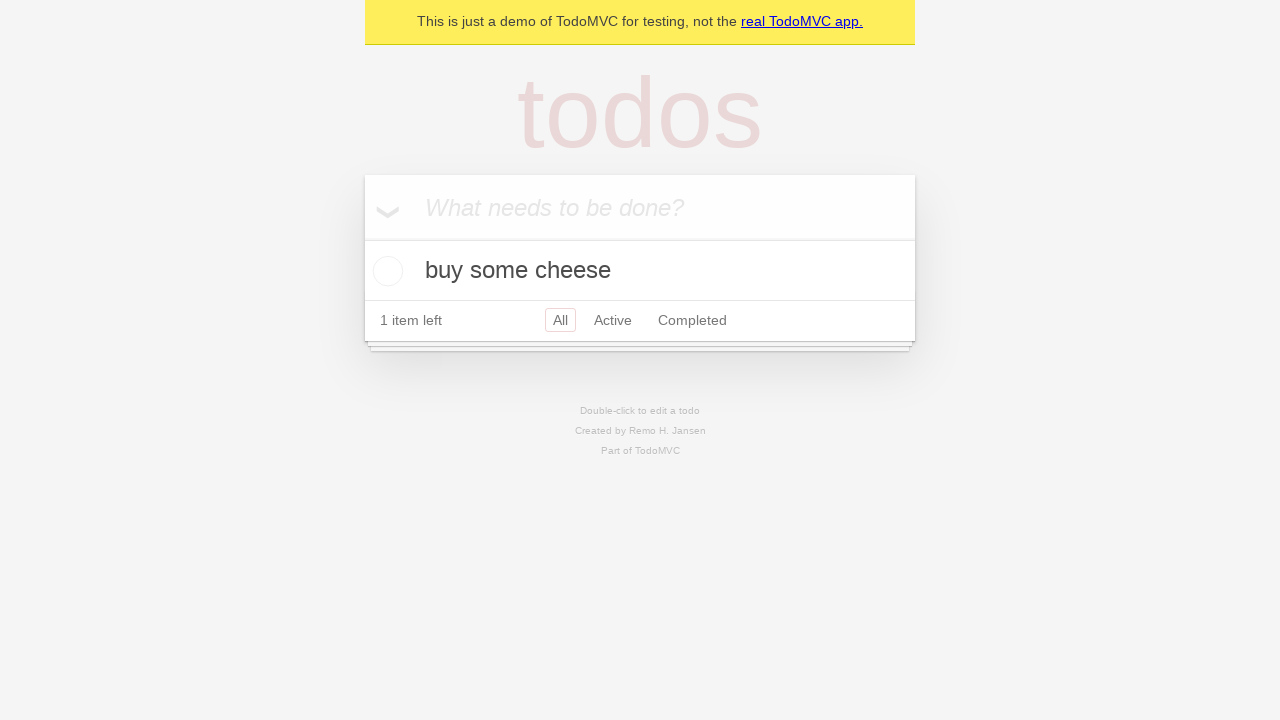

Filled second todo with 'feed the cat' on .new-todo
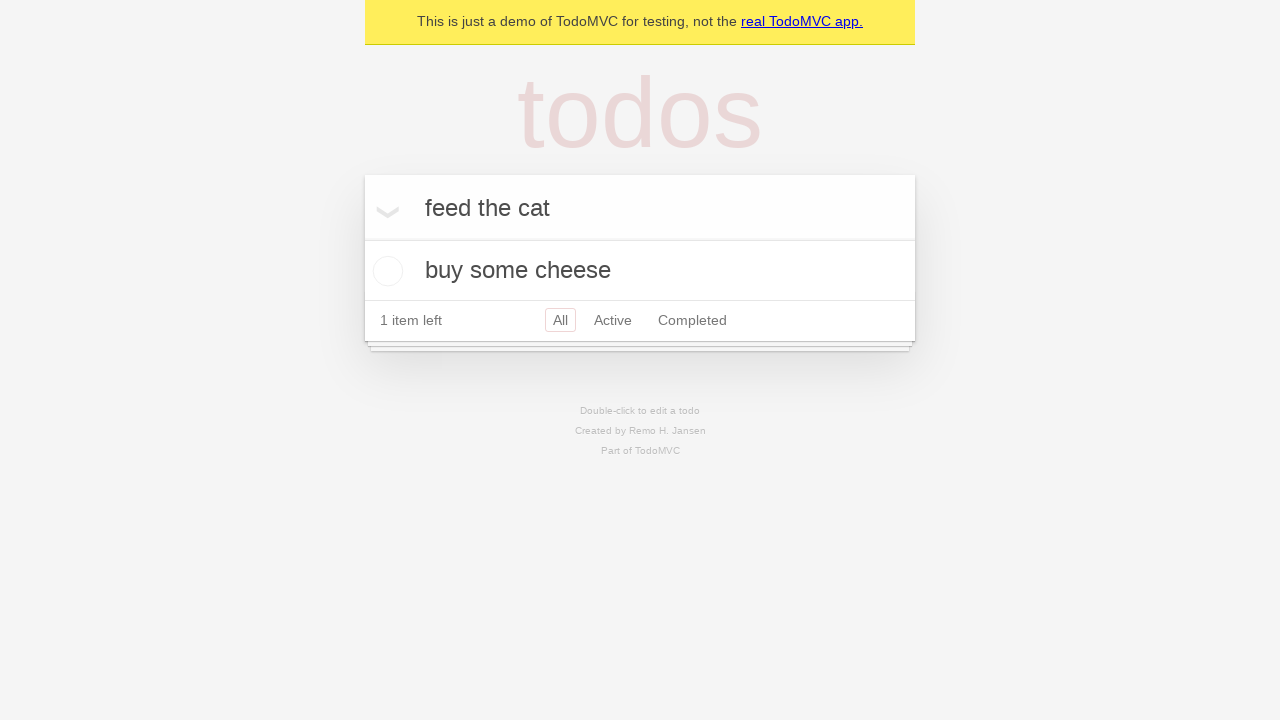

Pressed Enter to add second todo on .new-todo
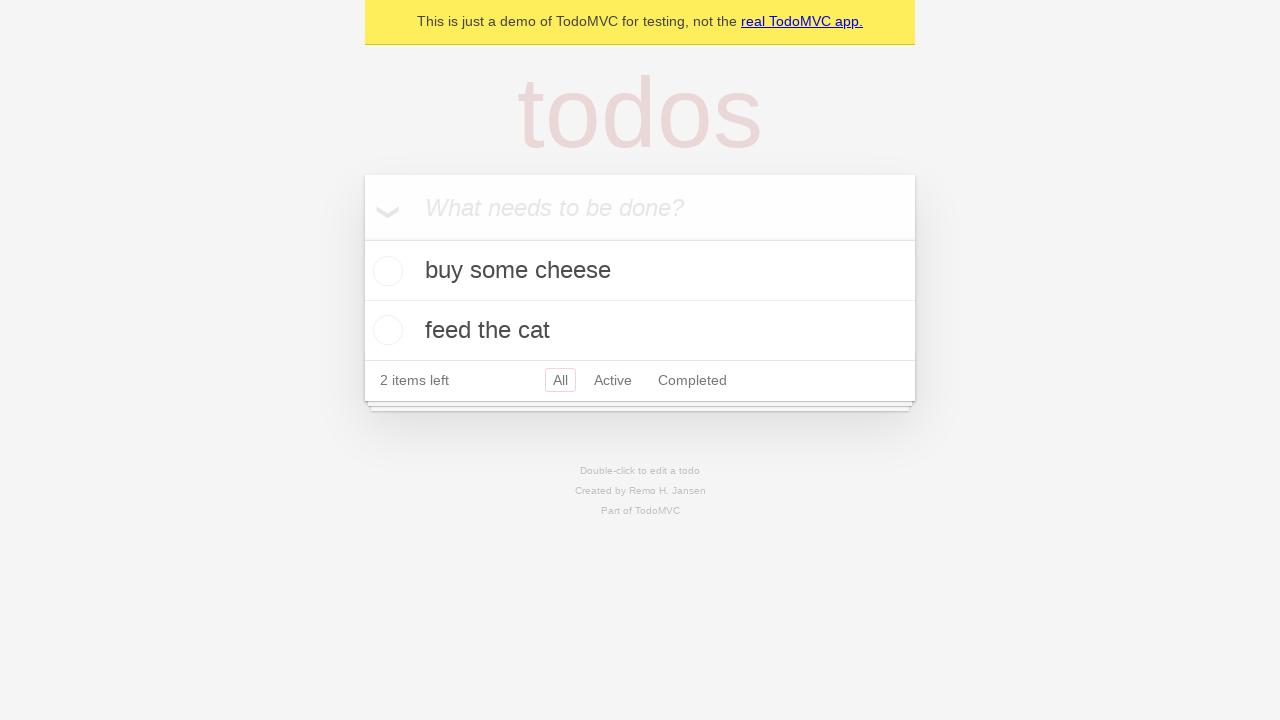

Filled third todo with 'book a doctors appointment' on .new-todo
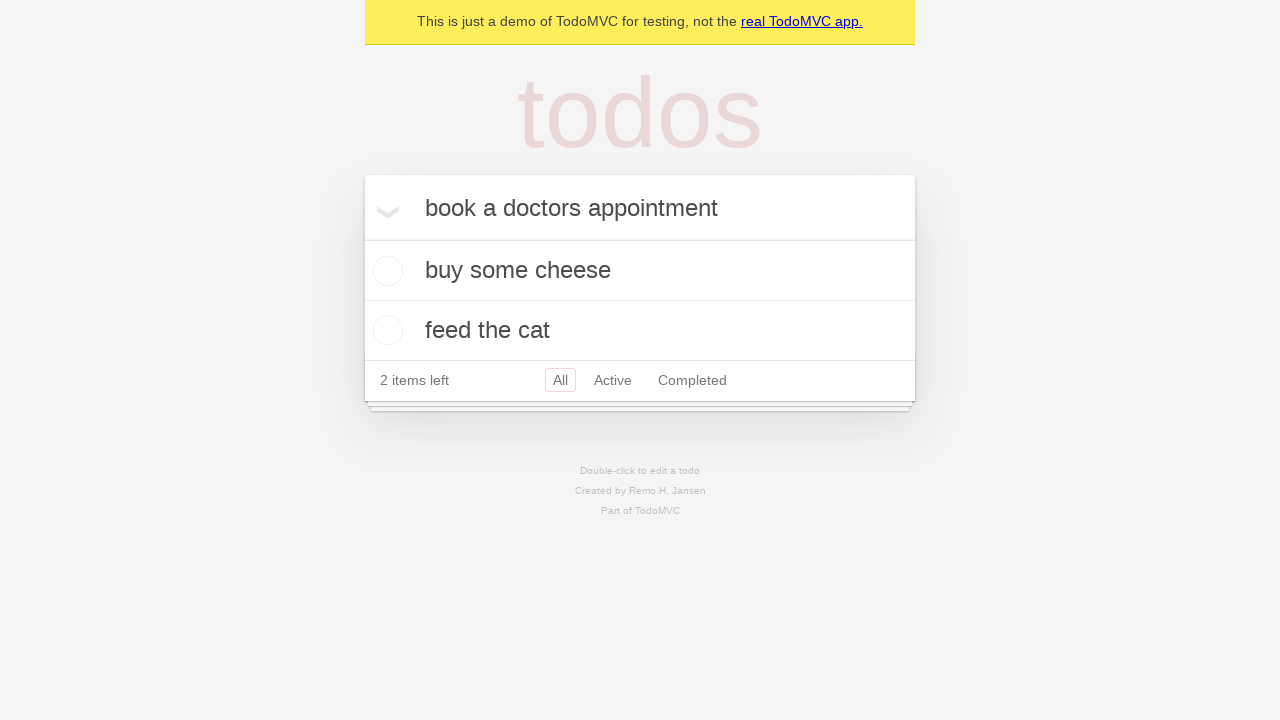

Pressed Enter to add third todo on .new-todo
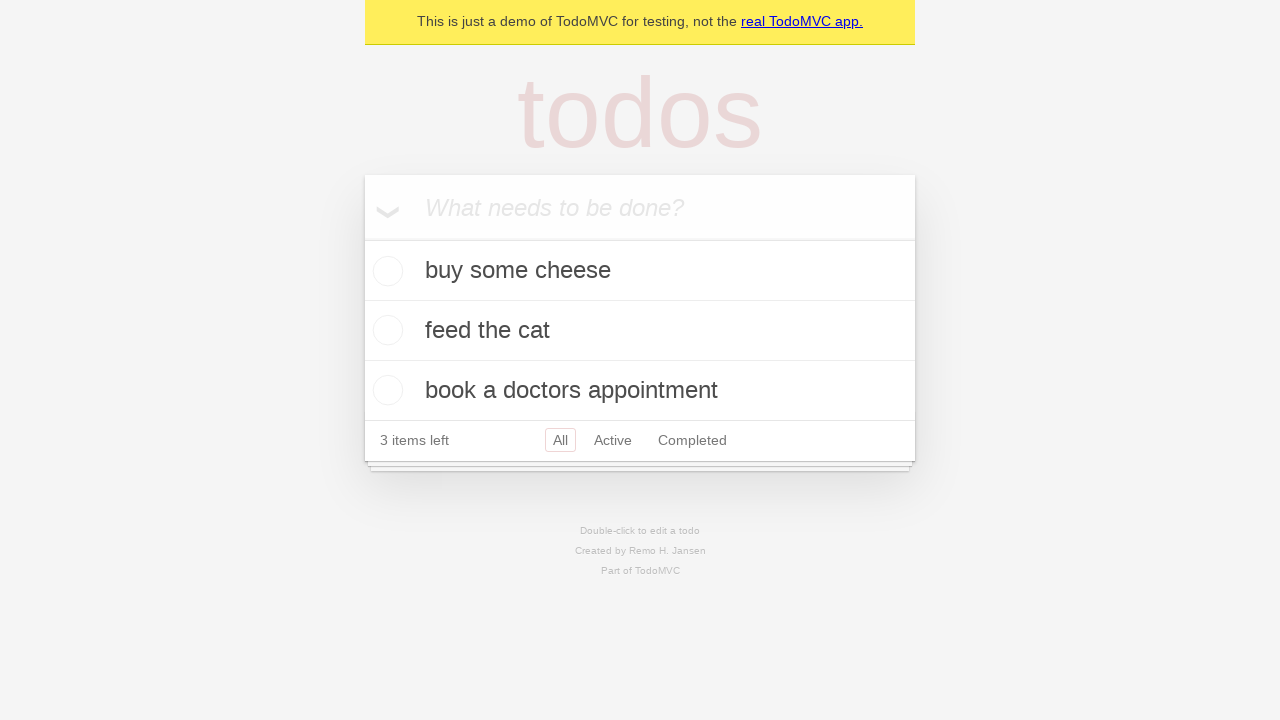

Waited for all three todos to appear in the list
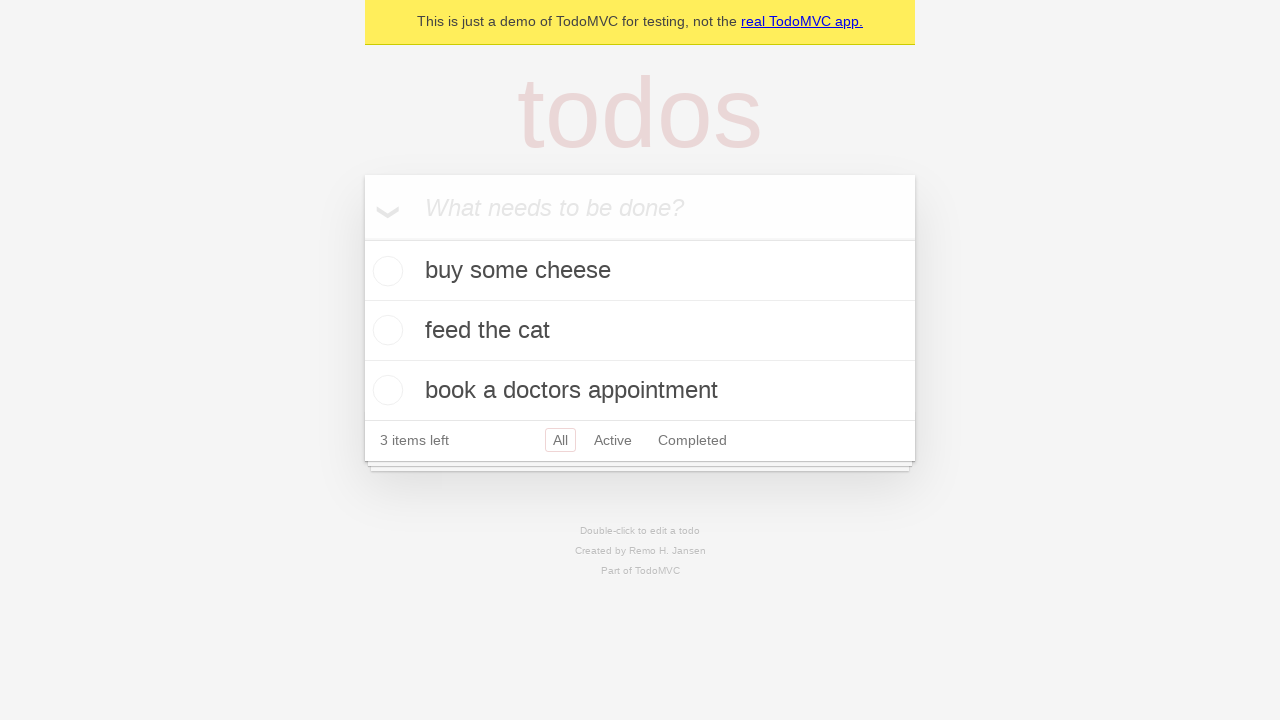

Clicked toggle-all checkbox to mark all items as completed at (362, 238) on .toggle-all
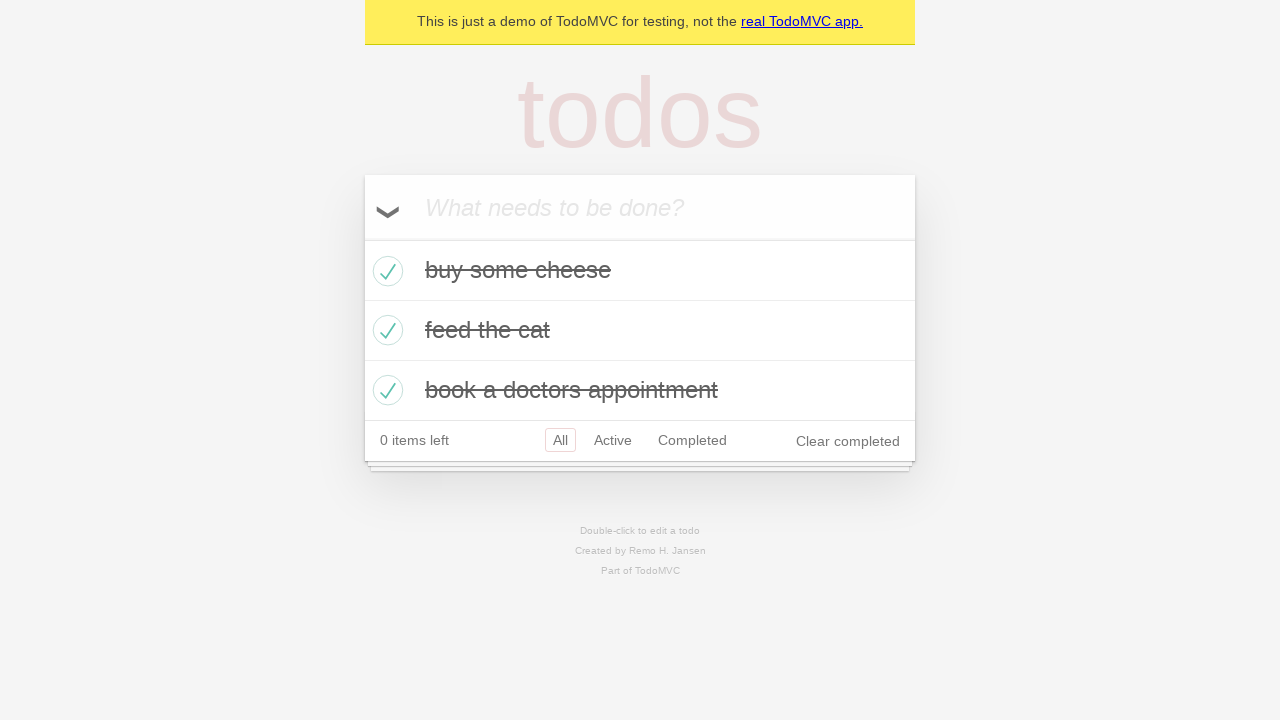

Waited for todos to show completed state
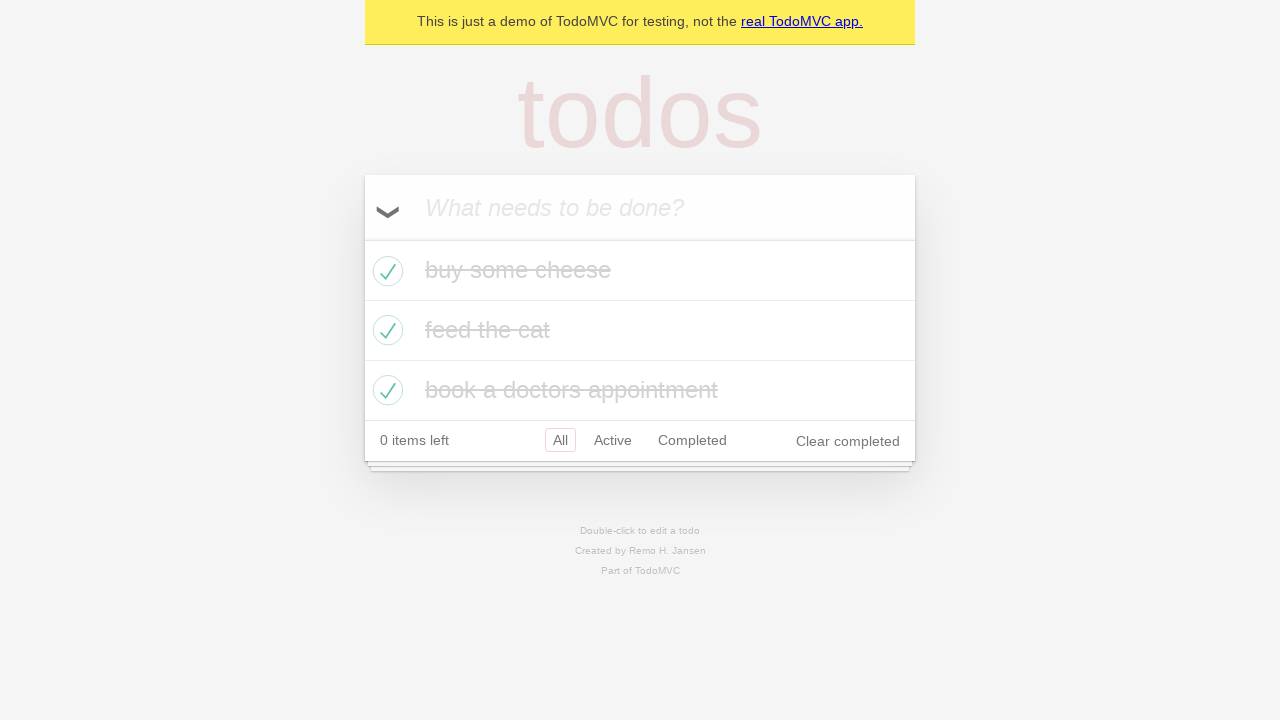

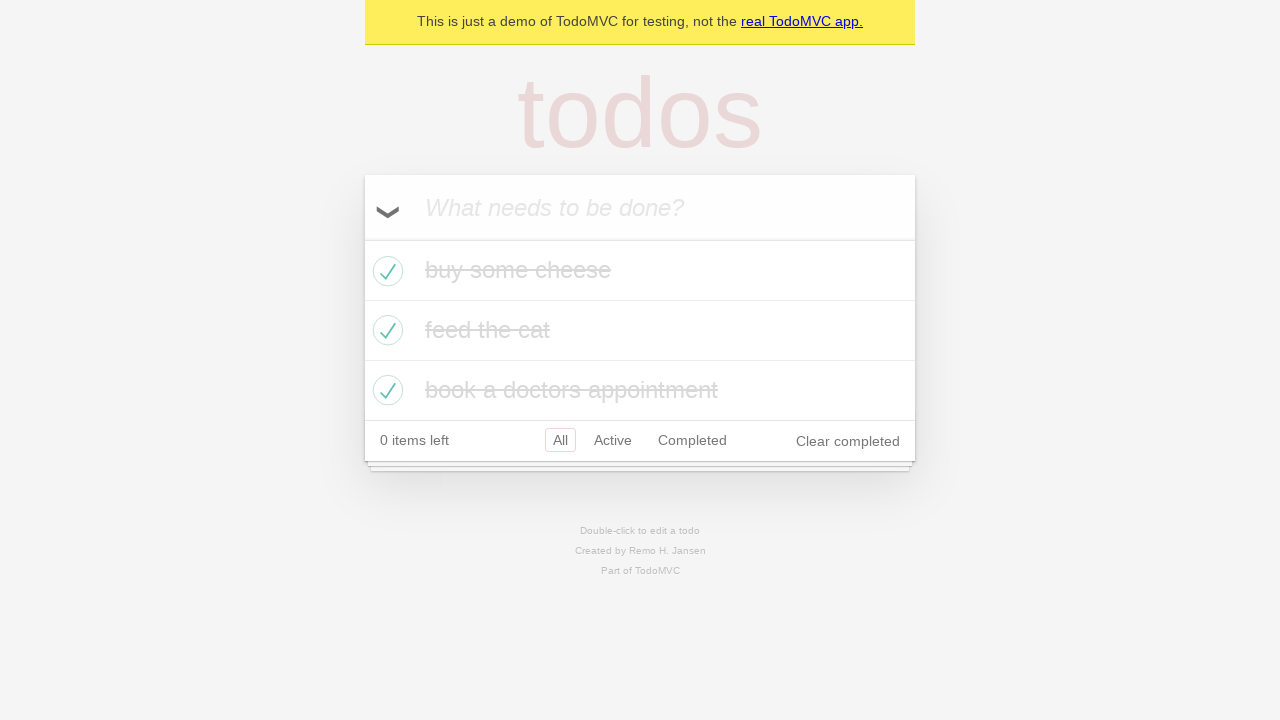